Tests browser window management methods including maximize, minimize, fullscreen, and setting custom window position and size

Starting URL: https://techproeducation.com

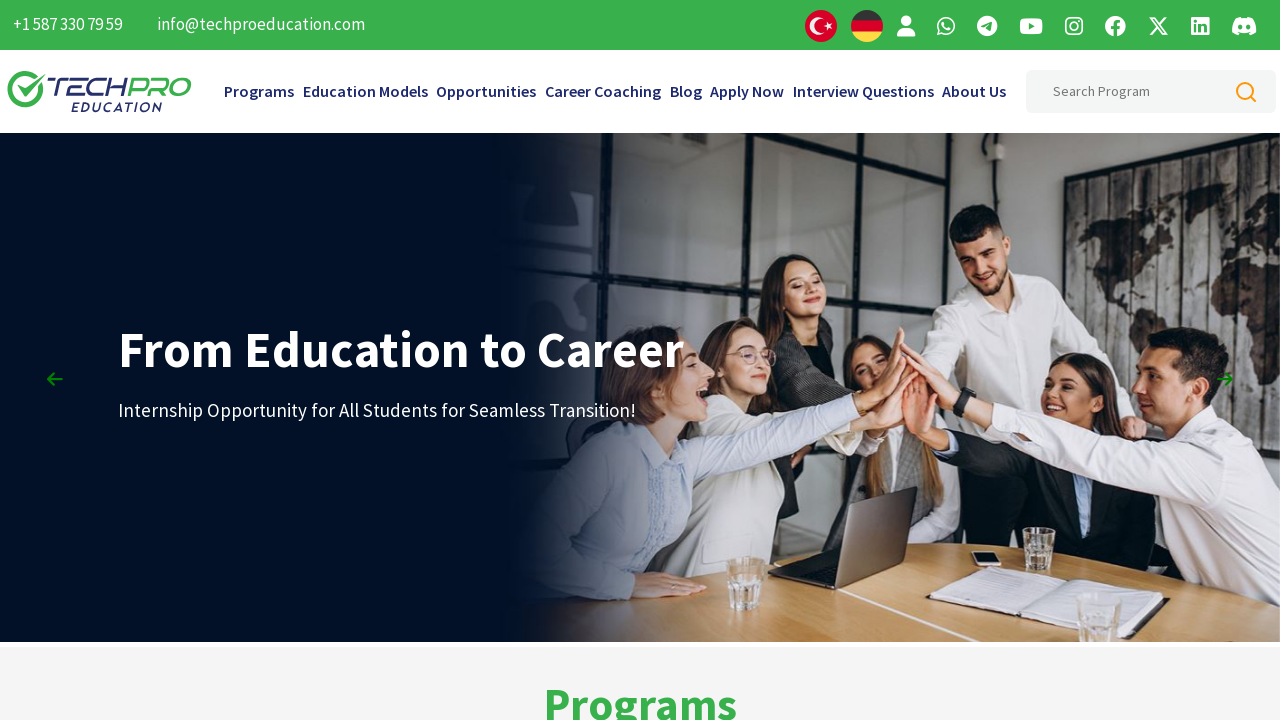

Set viewport to maximize size (1920x1080)
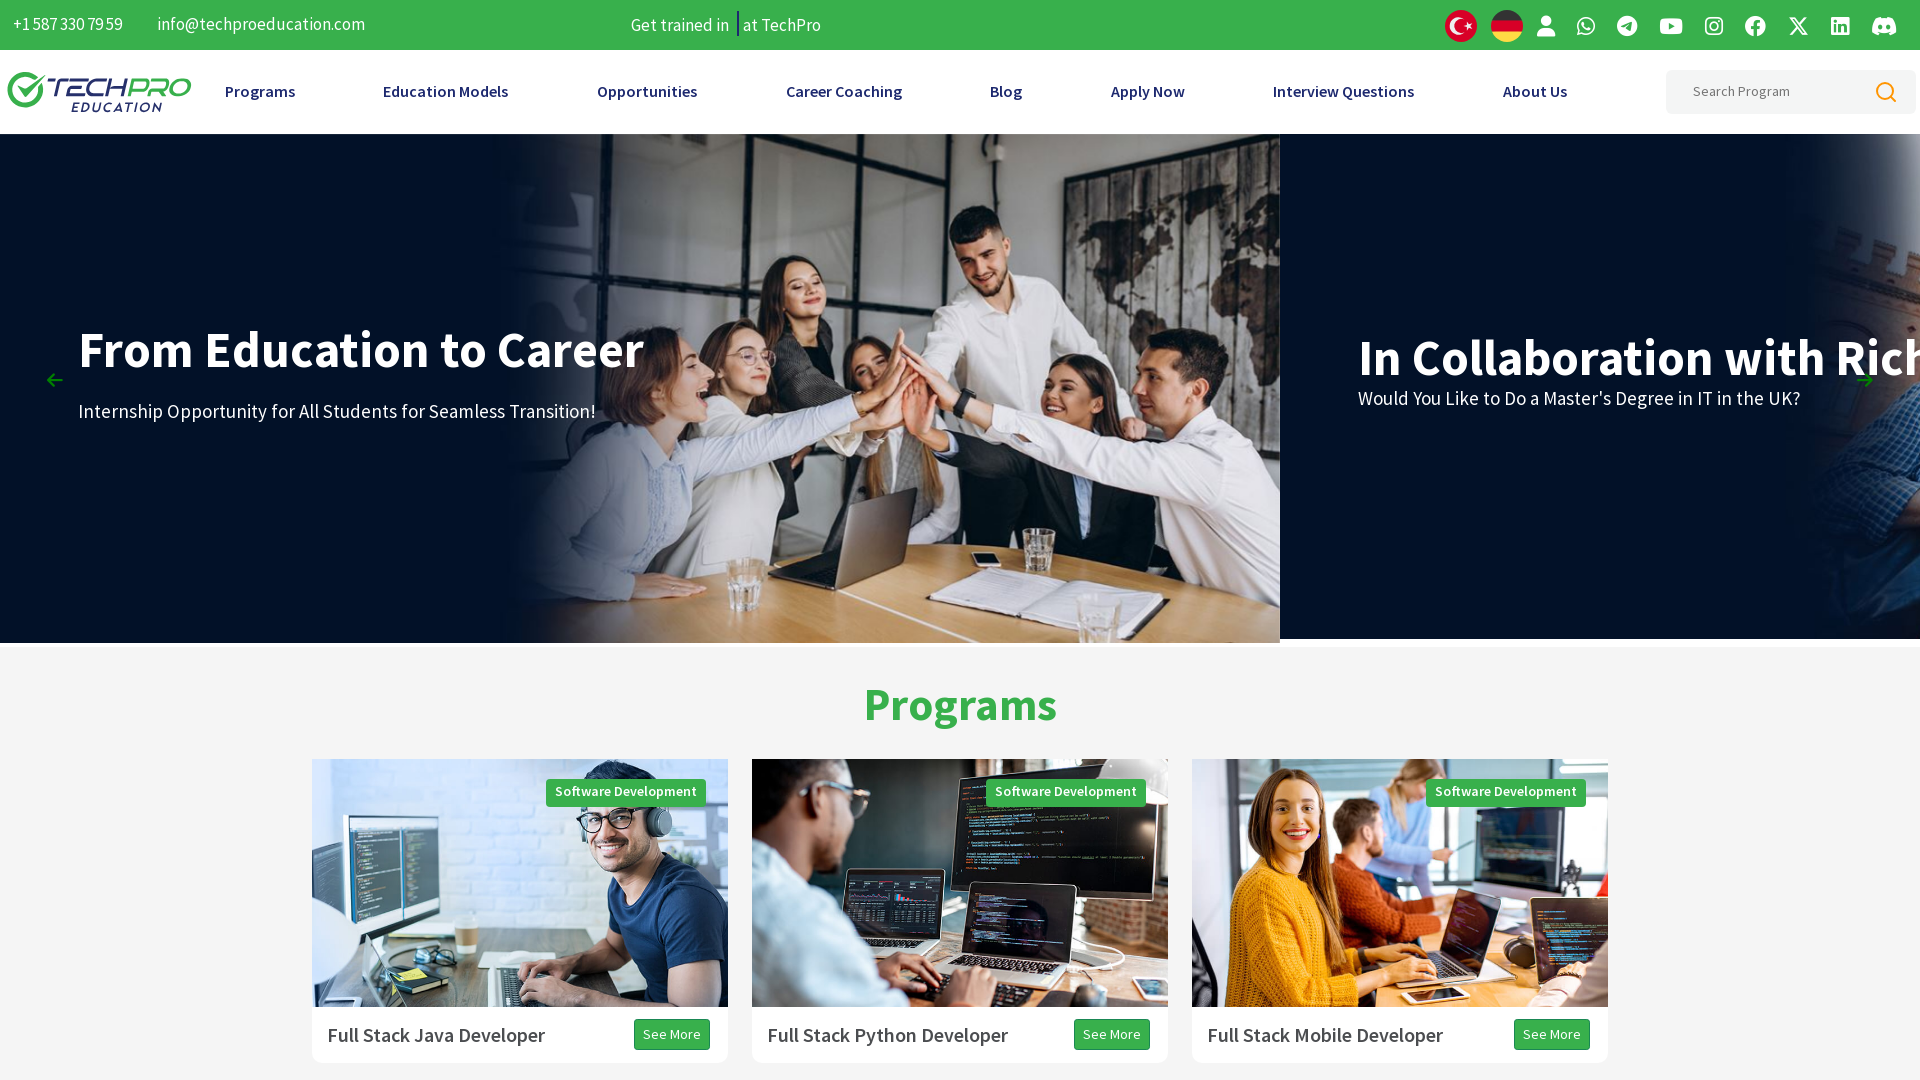

Waited 1 second to observe maximized window
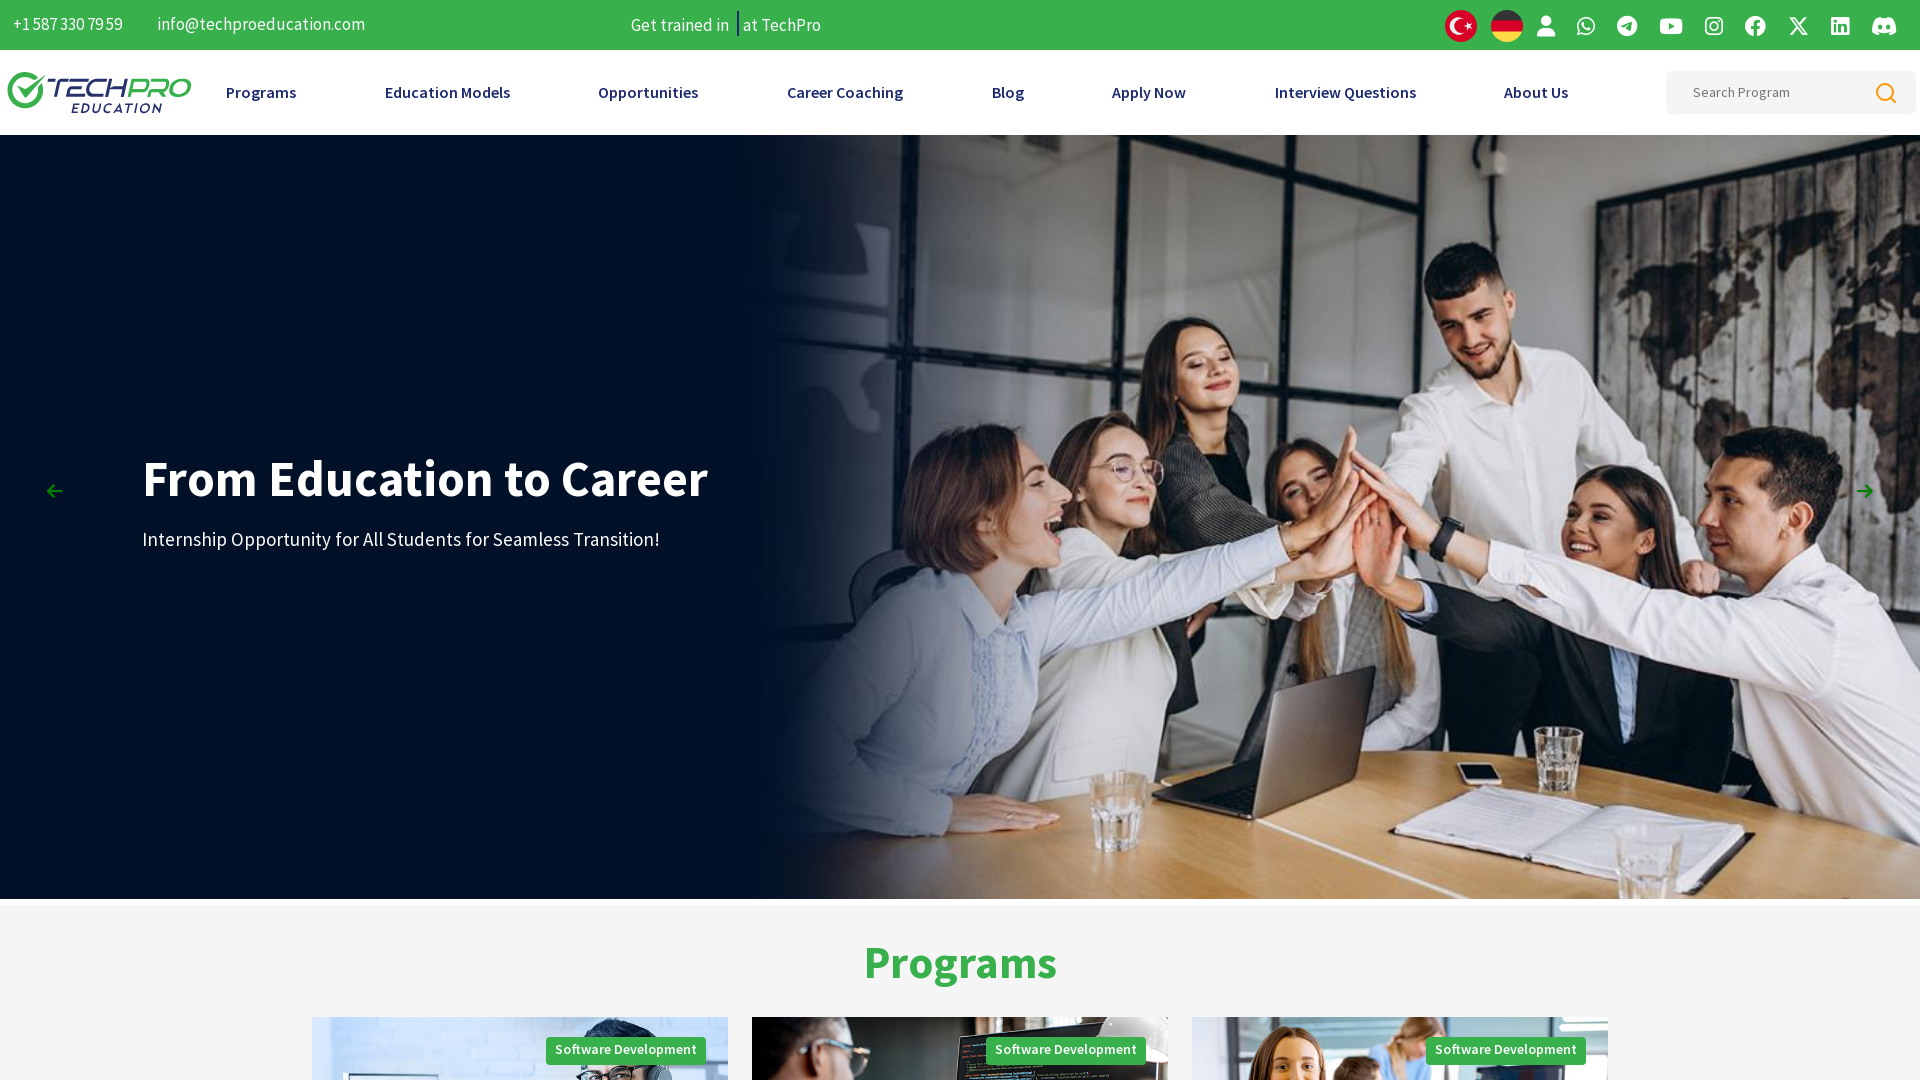

Set viewport to smaller size (800x600)
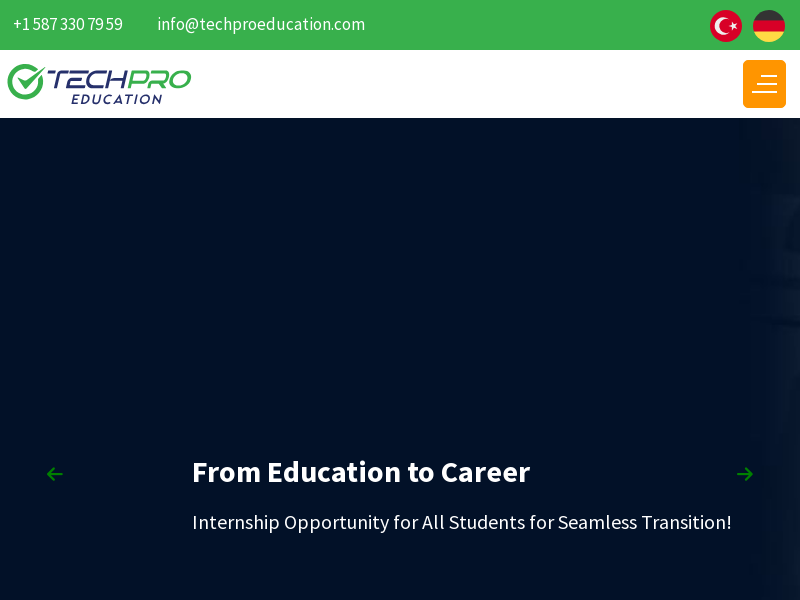

Waited 1 second to observe minimized window
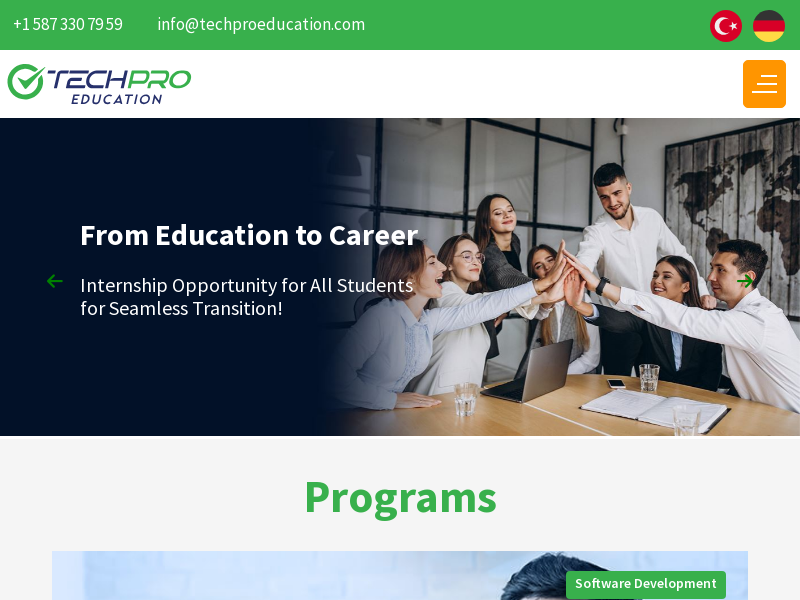

Set viewport to fullscreen-like dimensions (1920x1080)
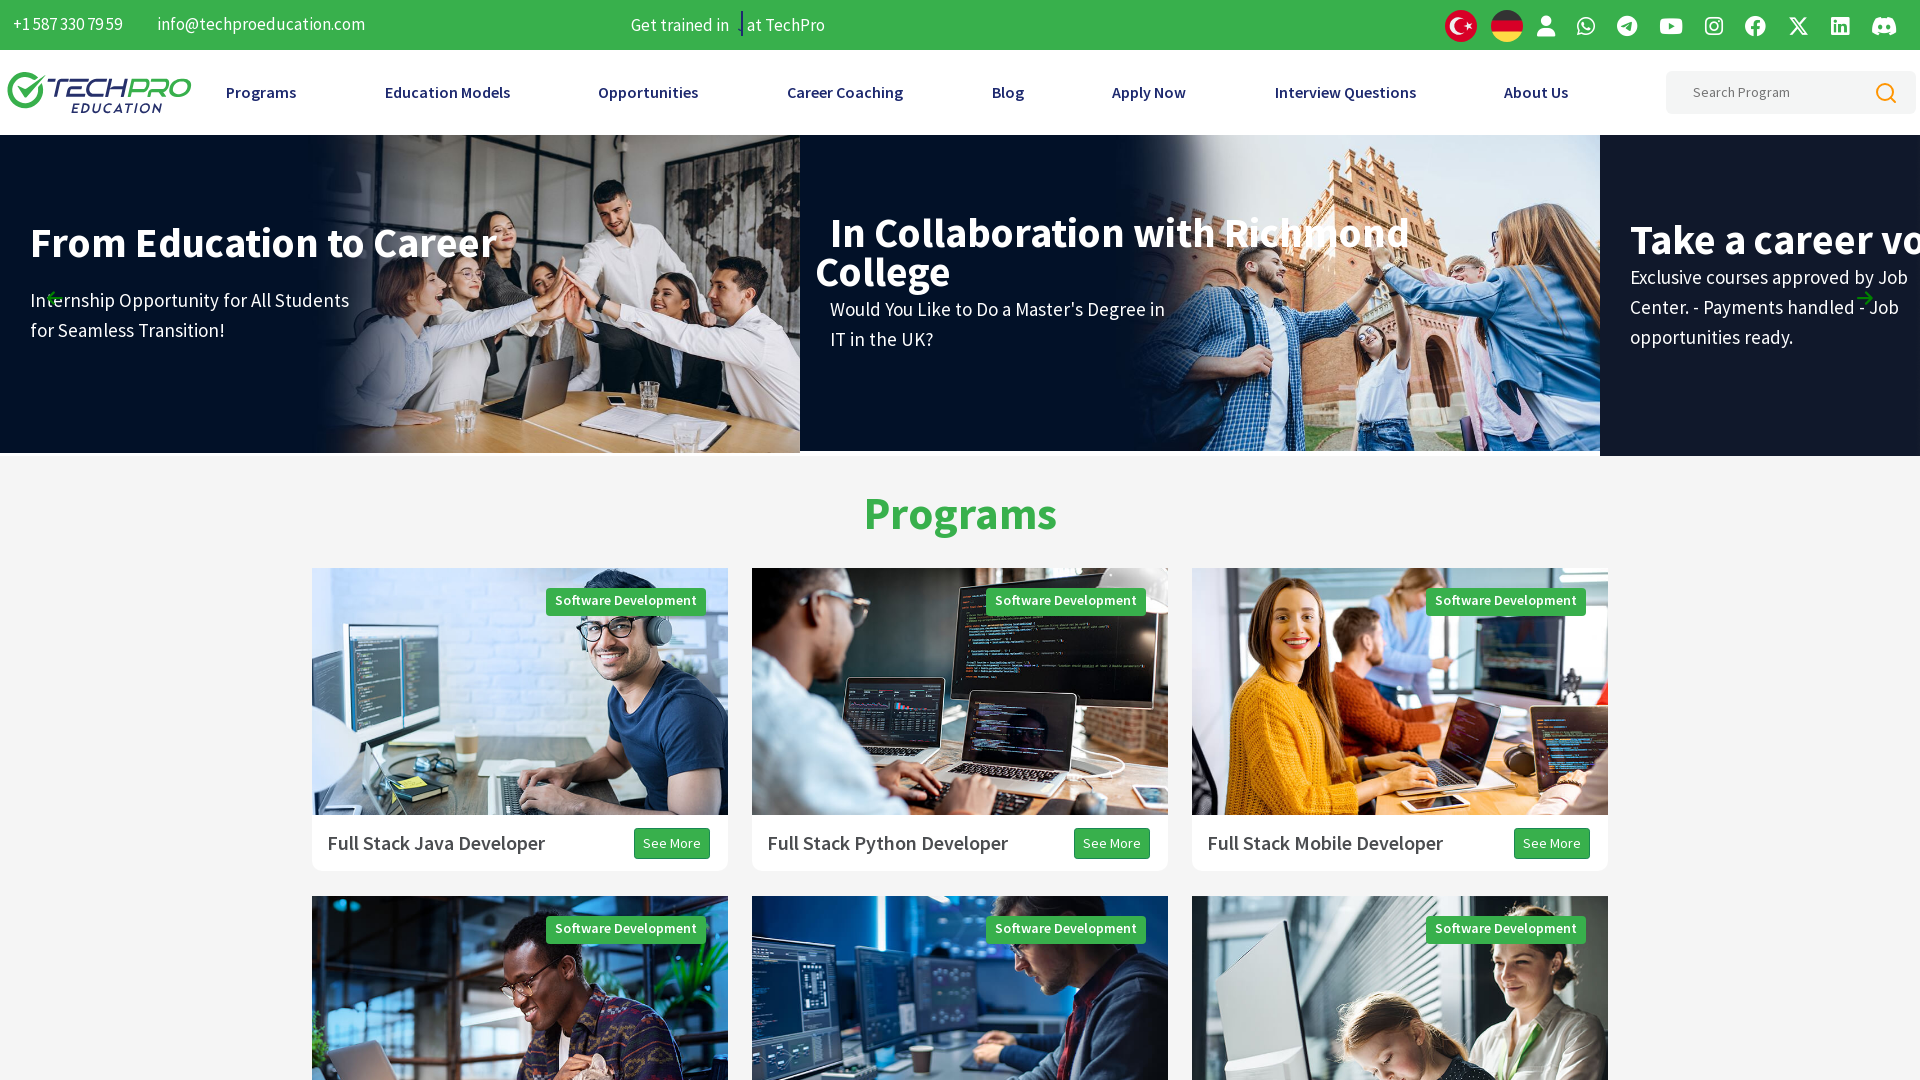

Waited 1 second to observe fullscreen window
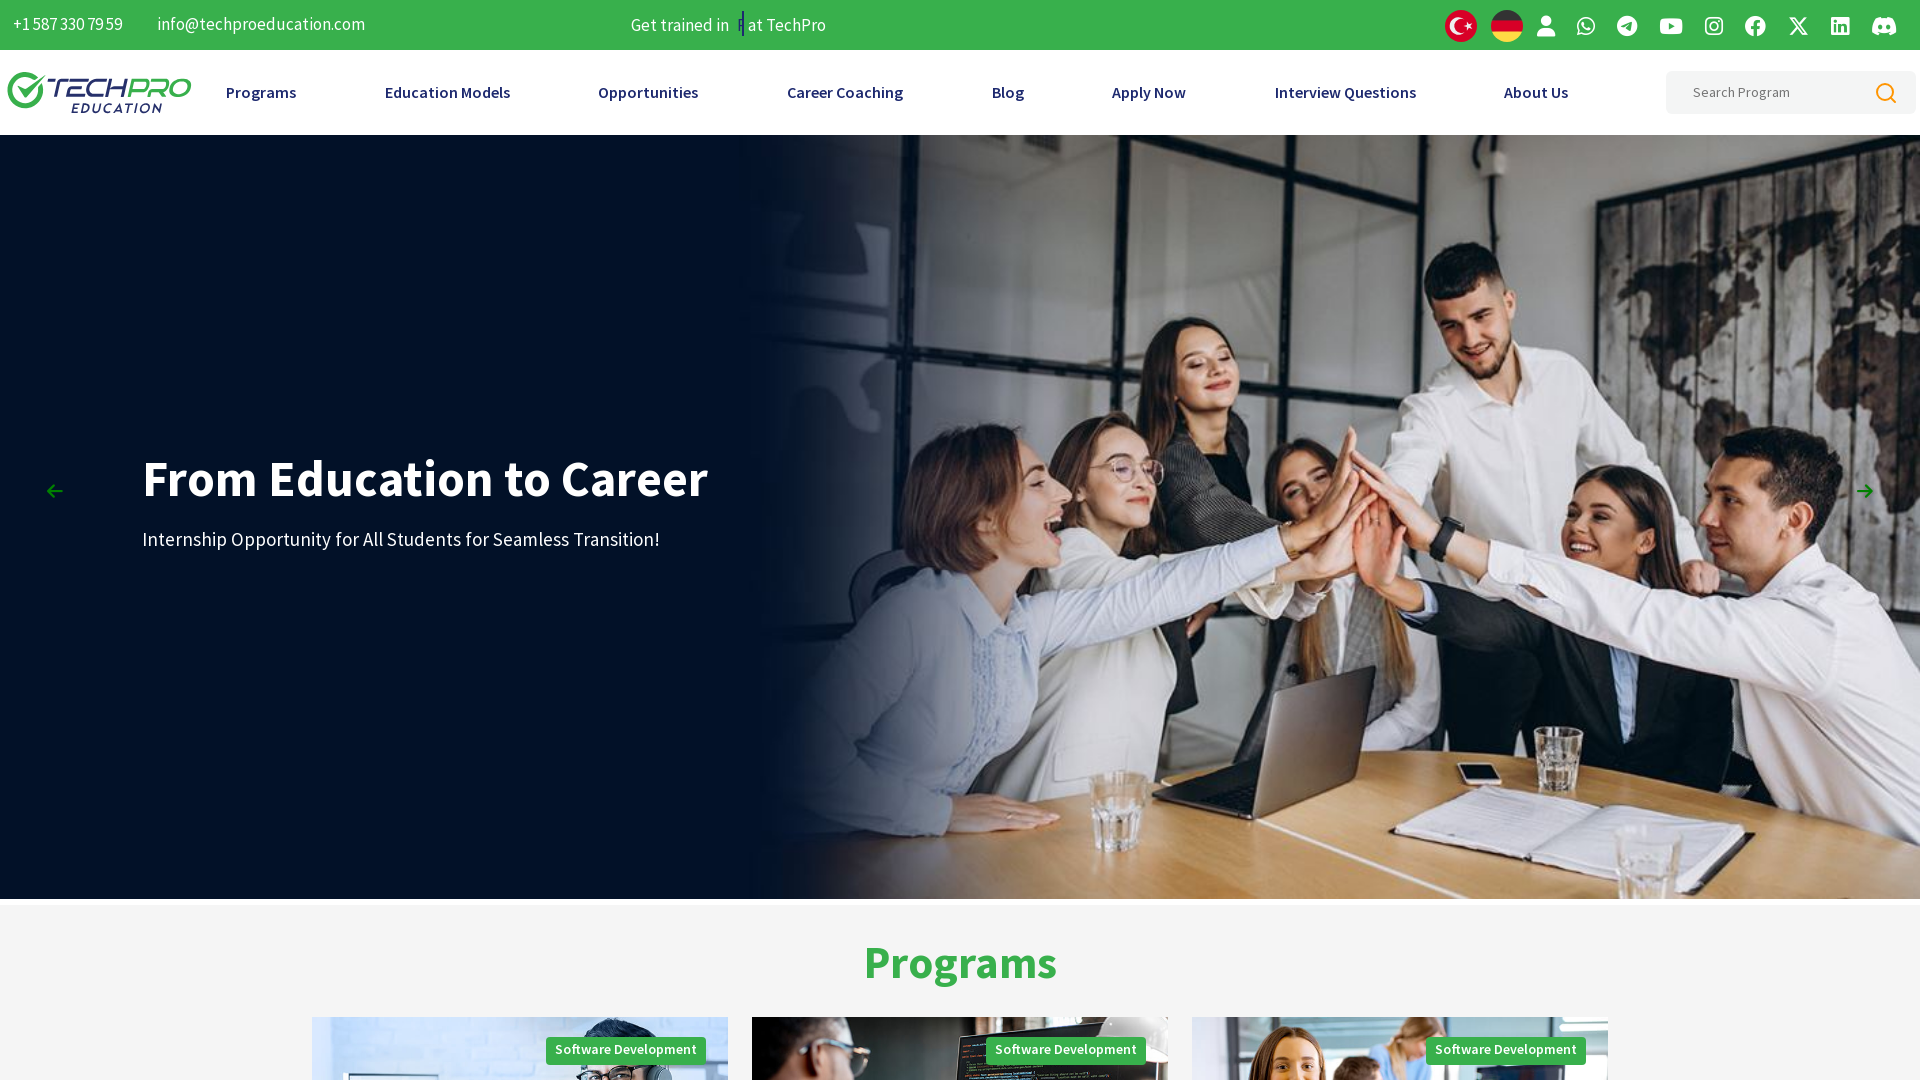

Set viewport to custom size (600x600)
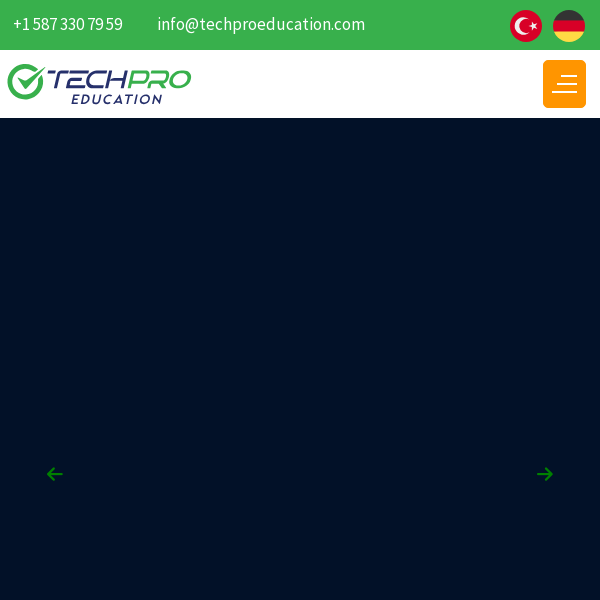

Waited 1 second to observe final custom window state
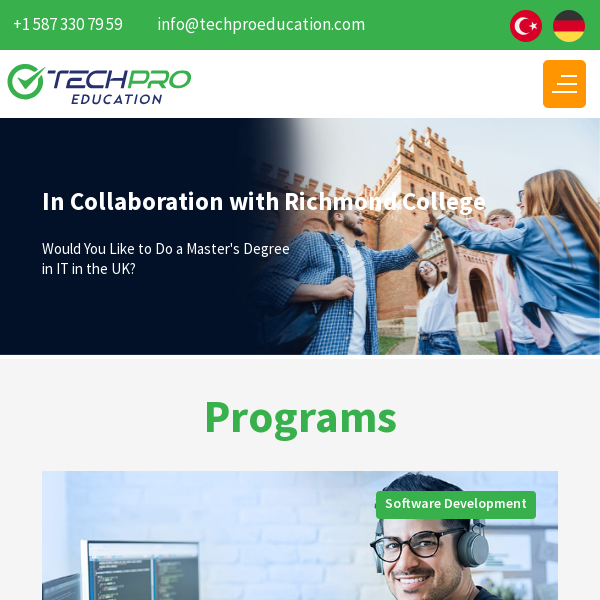

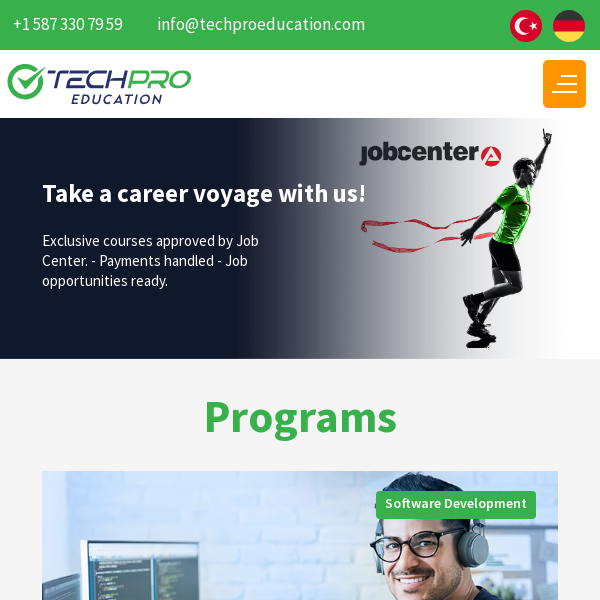